Tests a Todo App by checking off items, adding a new todo item, and clicking a link on the page

Starting URL: http://crossbrowsertesting.github.io/todo-app.html

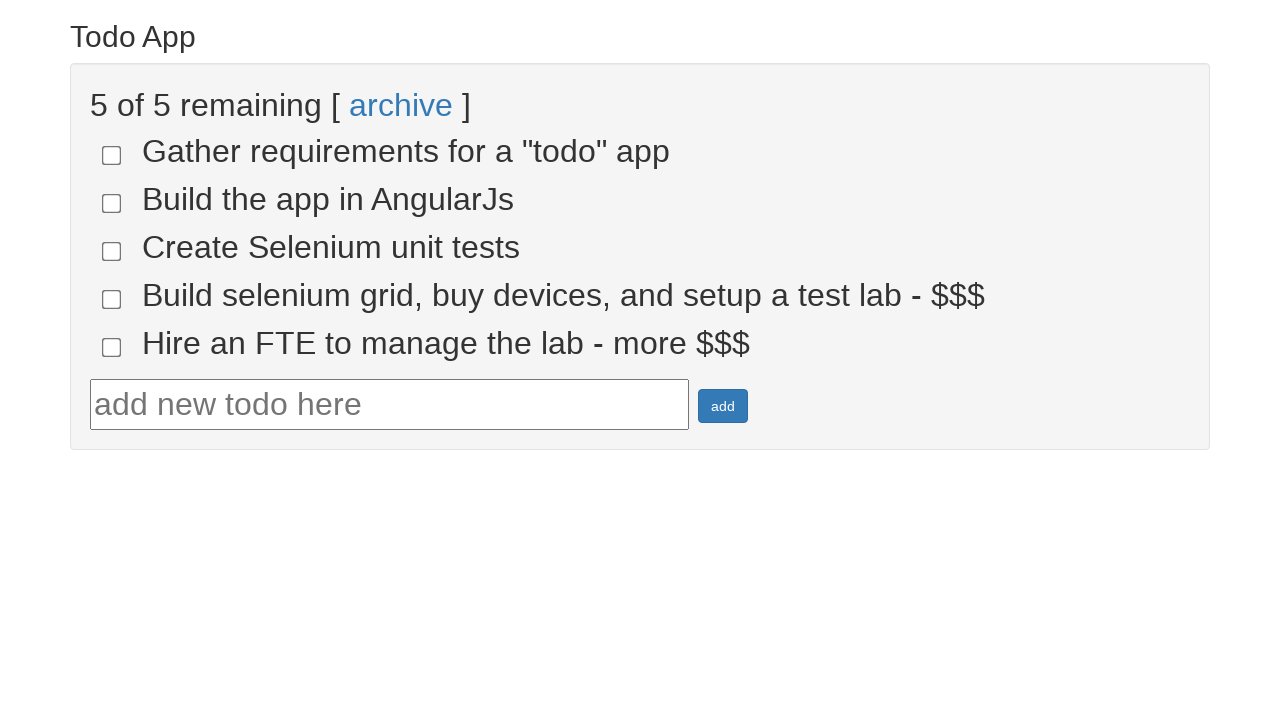

Waited for Todo App page to load
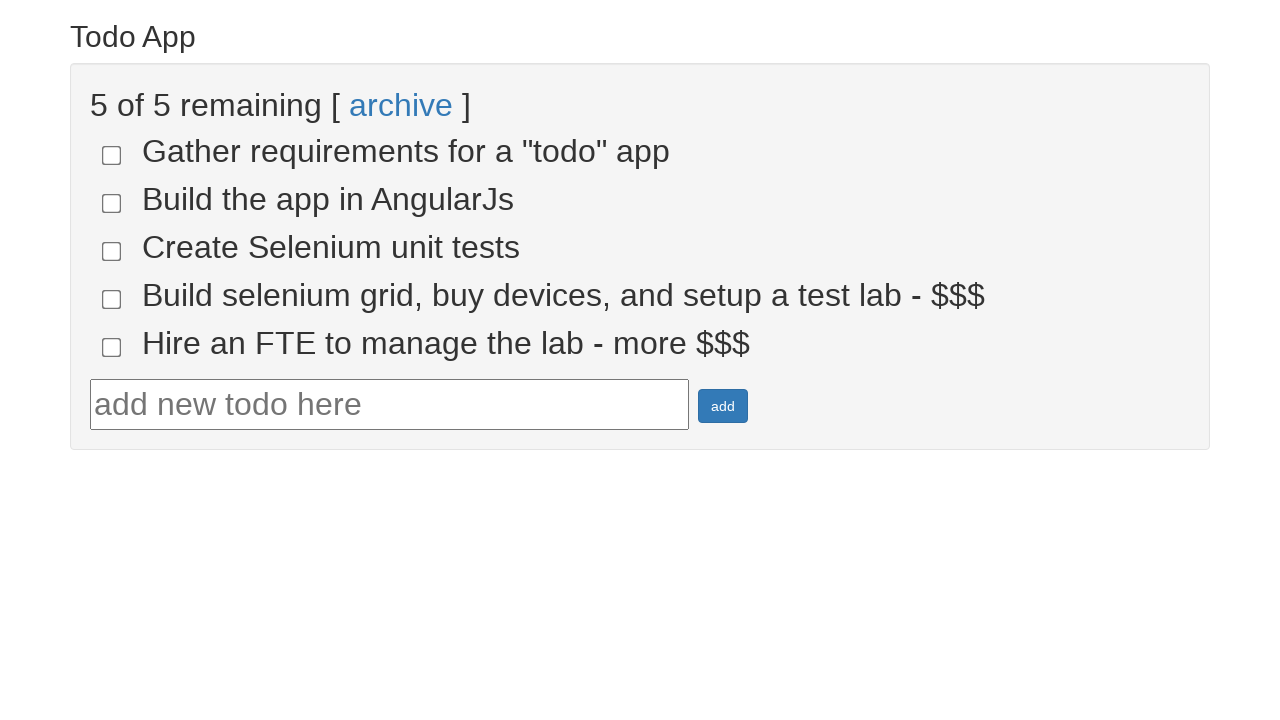

Checked the 4th todo item checkbox at (112, 299) on xpath=//html/body/div/div/div/ul/li[4]/input
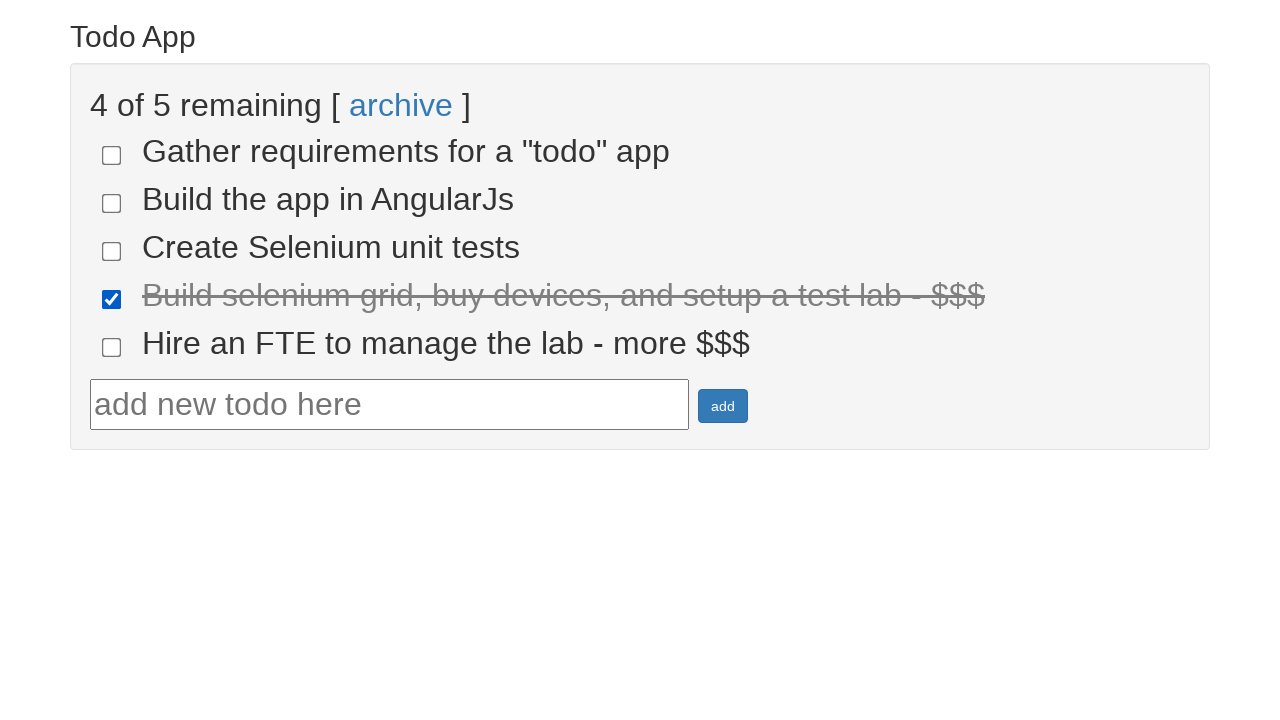

Checked the 5th todo item checkbox at (112, 347) on xpath=//html/body/div/div/div/ul/li[5]/input
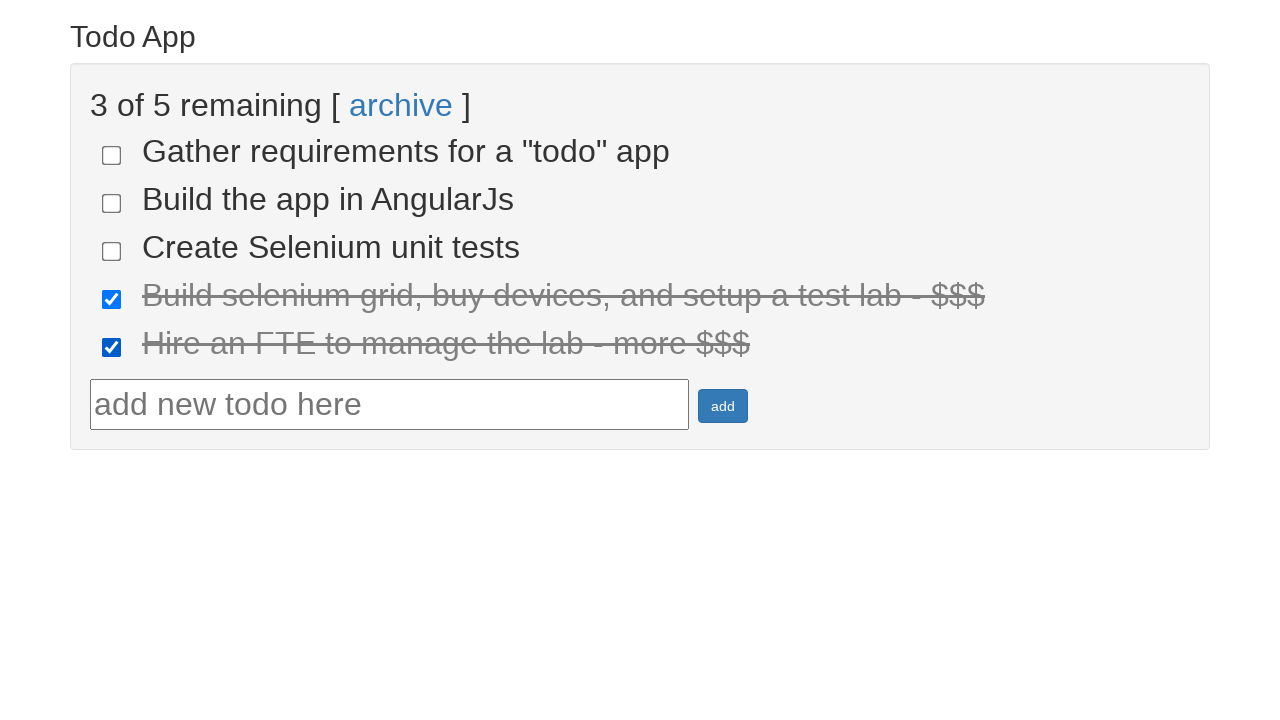

Filled in new todo item text: 'run your first selenium test' on //*[@id='todotext']
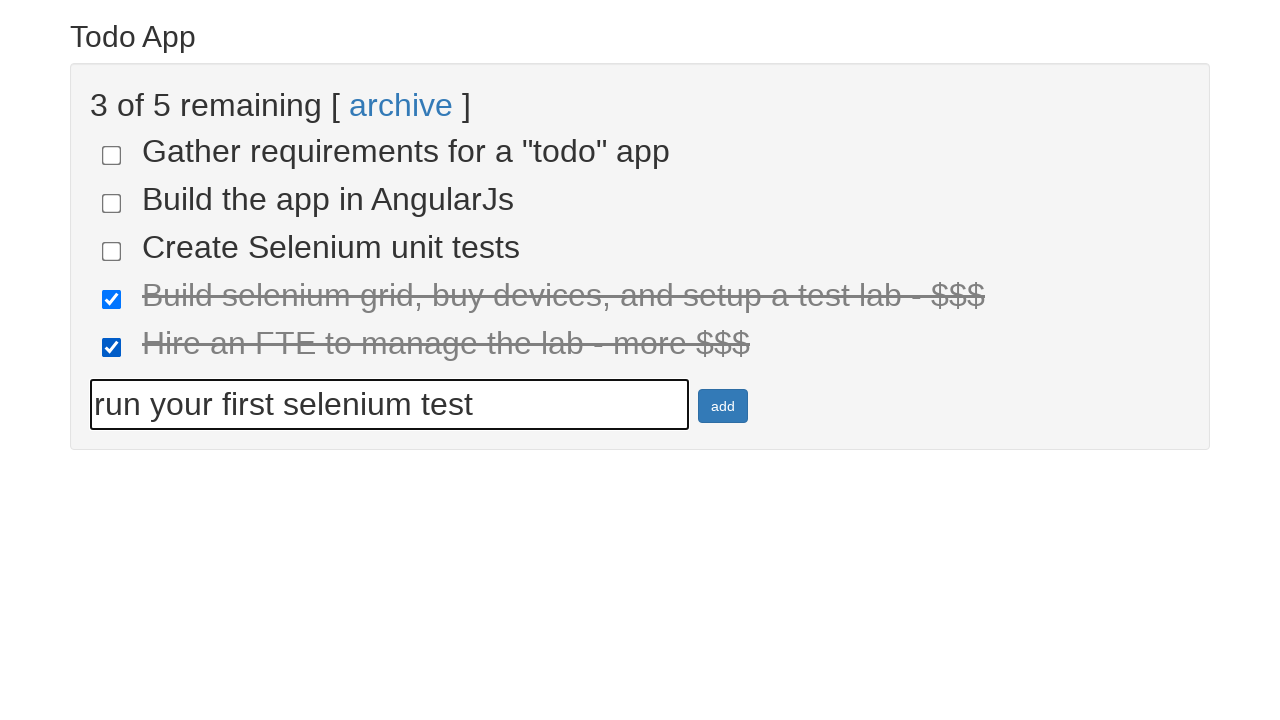

Clicked the add button to create new todo item at (723, 406) on xpath=//*[@id='addbutton']
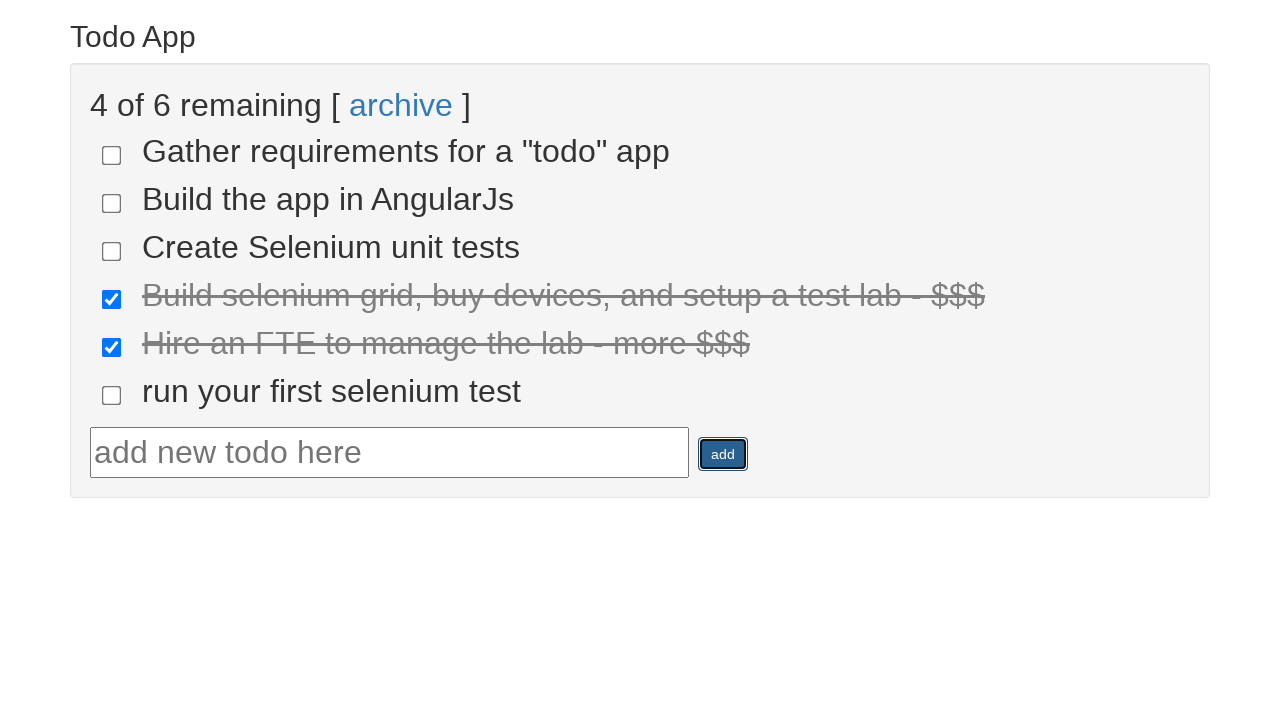

Clicked the archive link at (401, 105) on xpath=//html/body/div/div/div/a
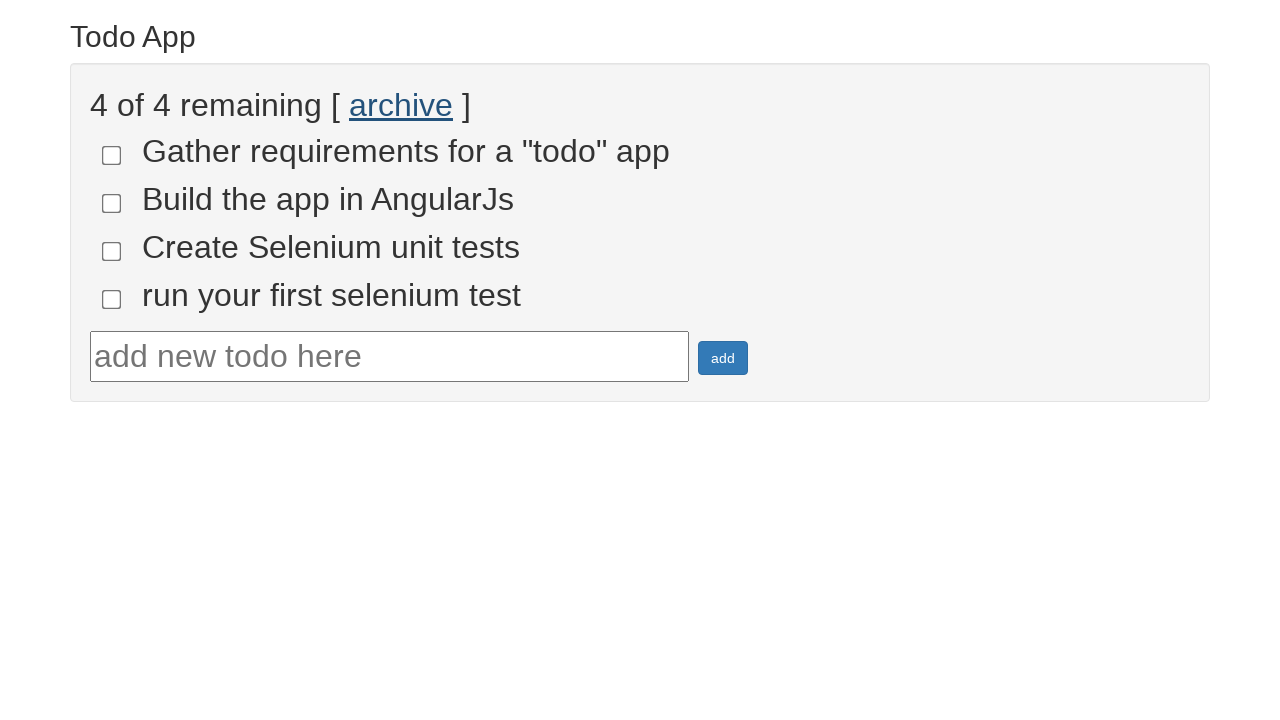

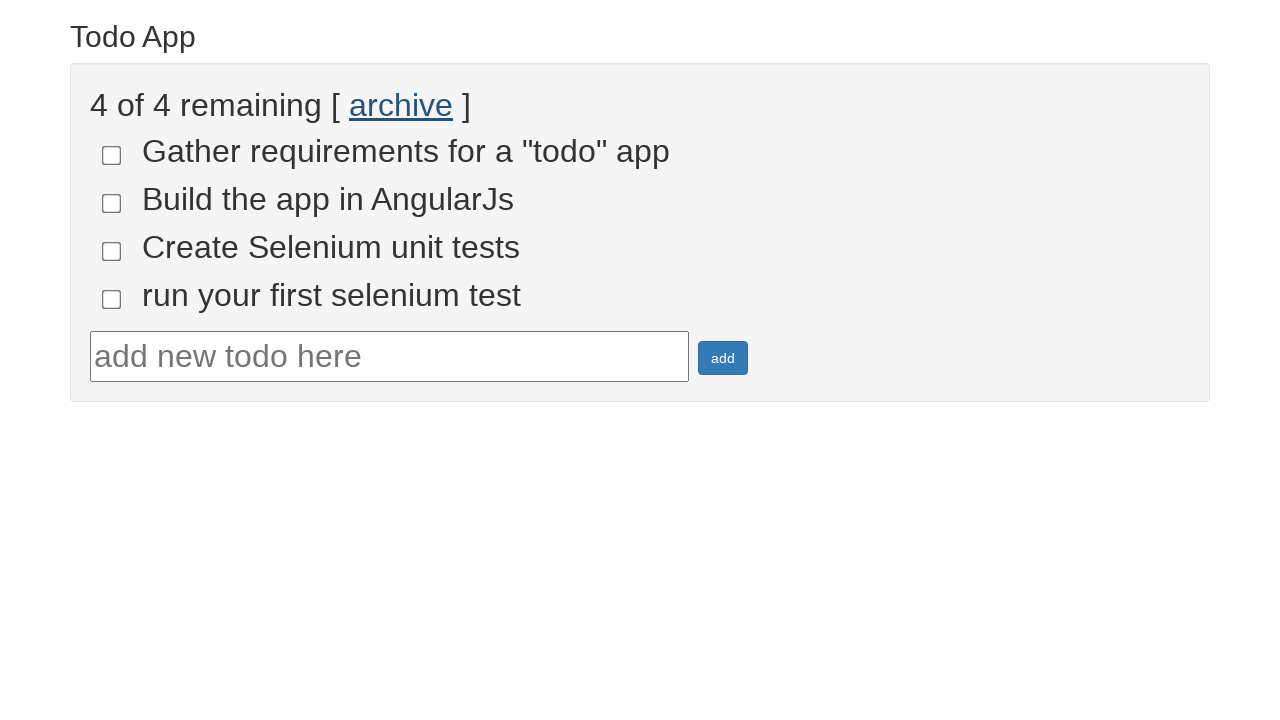